Tests text box form by filling in full name, email, current address and permanent address fields, submitting the form, and verifying the output displays correctly.

Starting URL: https://demoqa.com/text-box

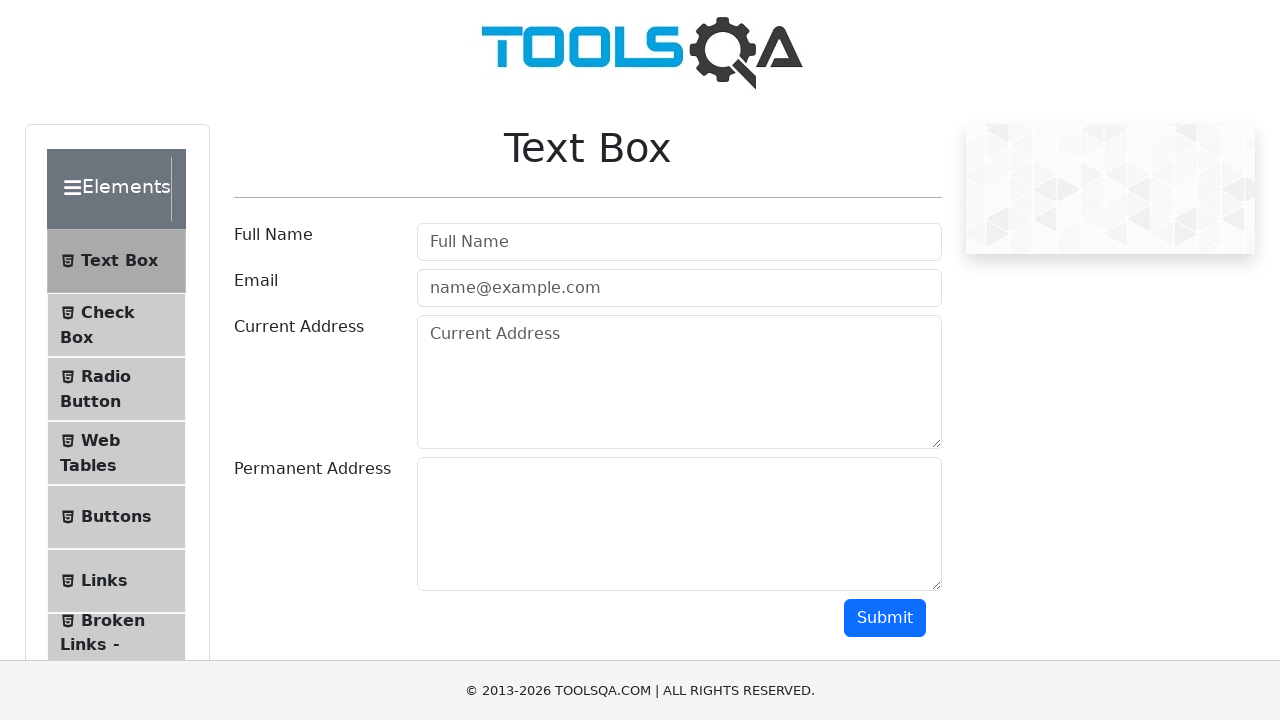

Filled full name field with 'Max' on #userName
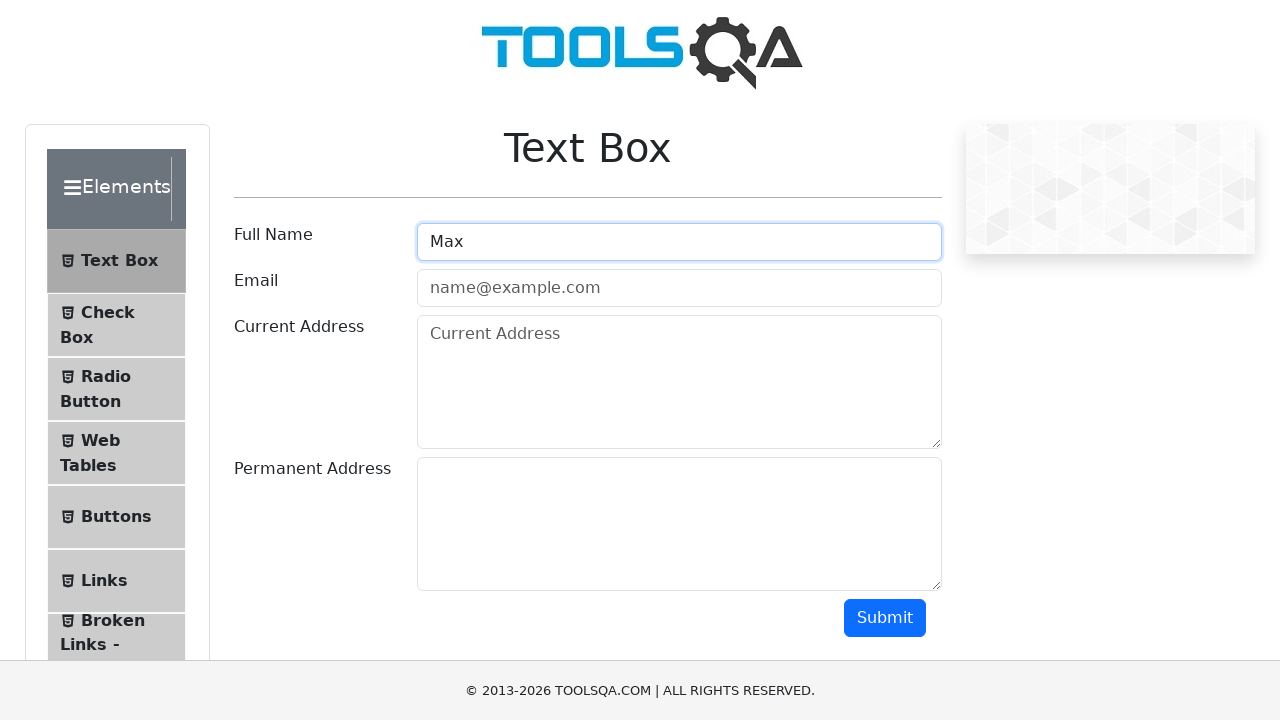

Filled email field with 'max@mail.ru' on #userEmail
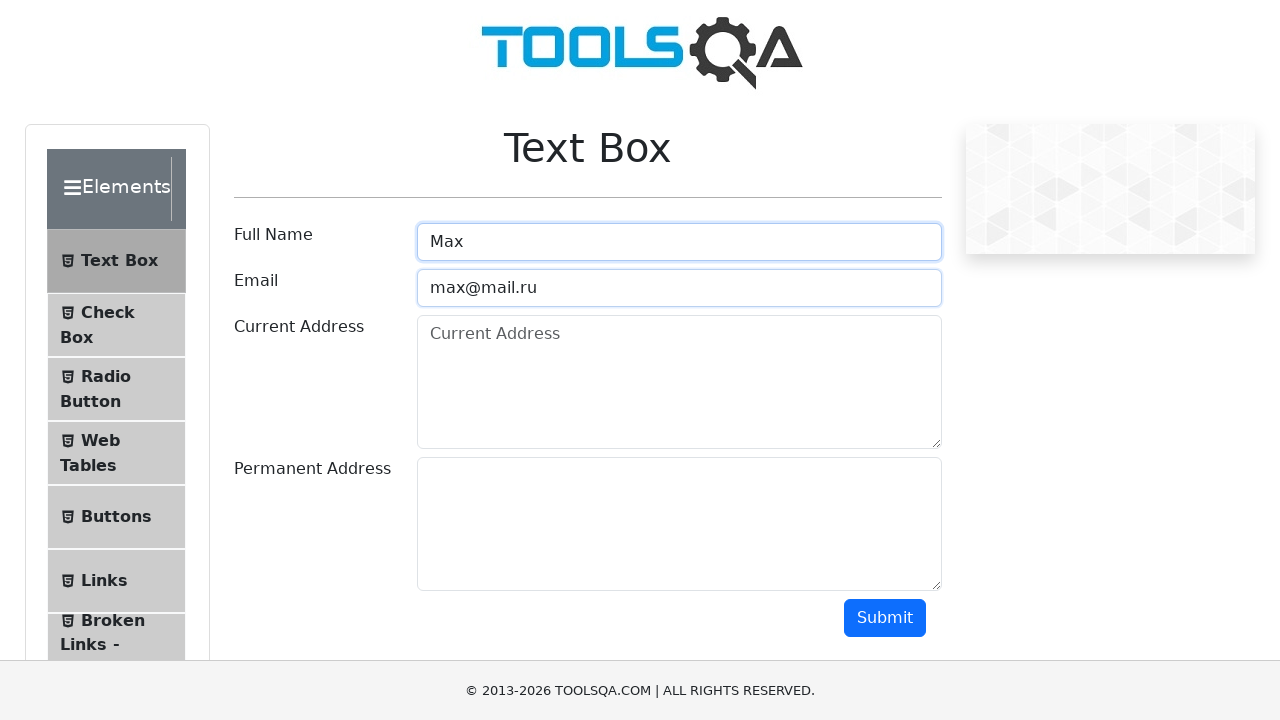

Filled current address field on #currentAddress
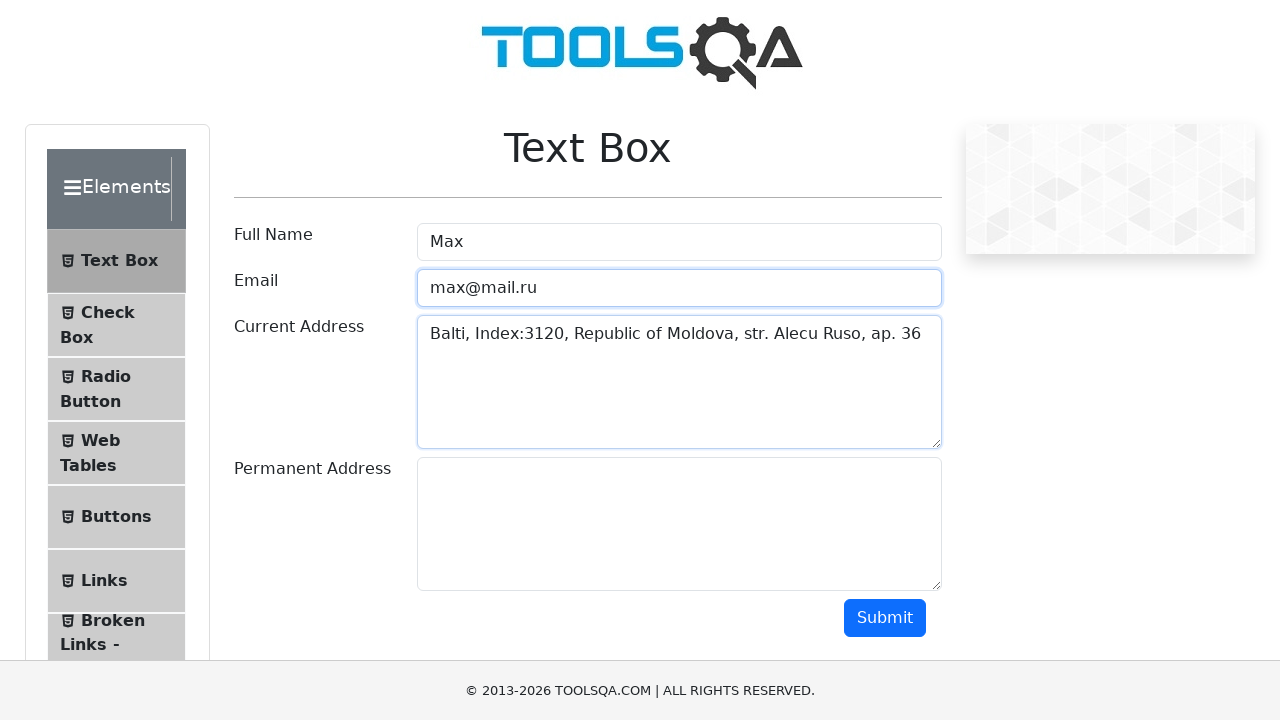

Filled permanent address field on #permanentAddress
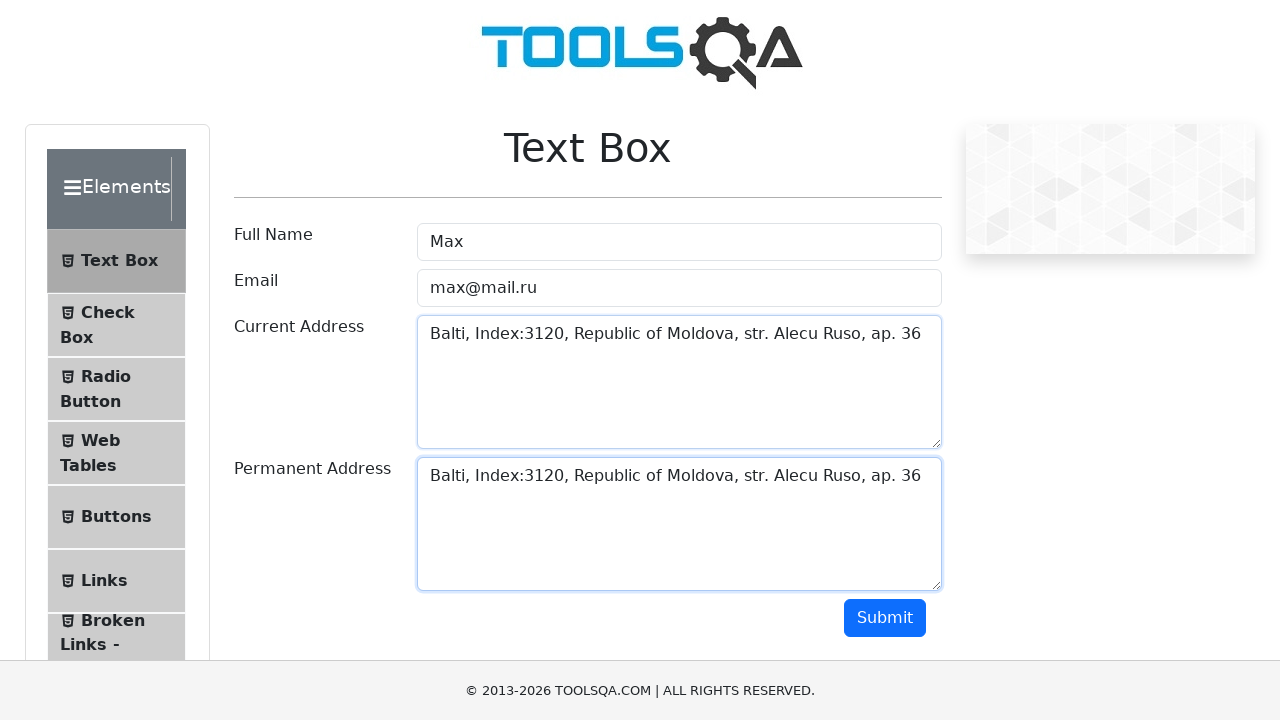

Scrolled to submit button
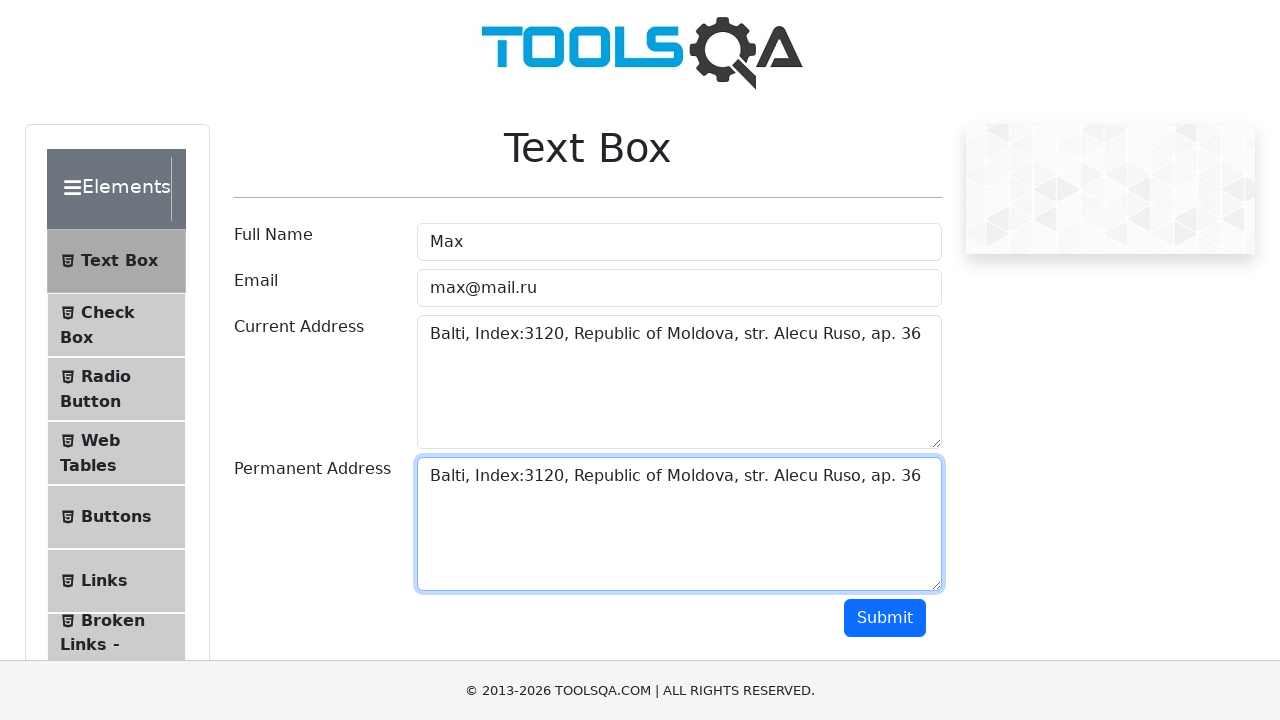

Clicked submit button to submit the form at (885, 618) on #submit
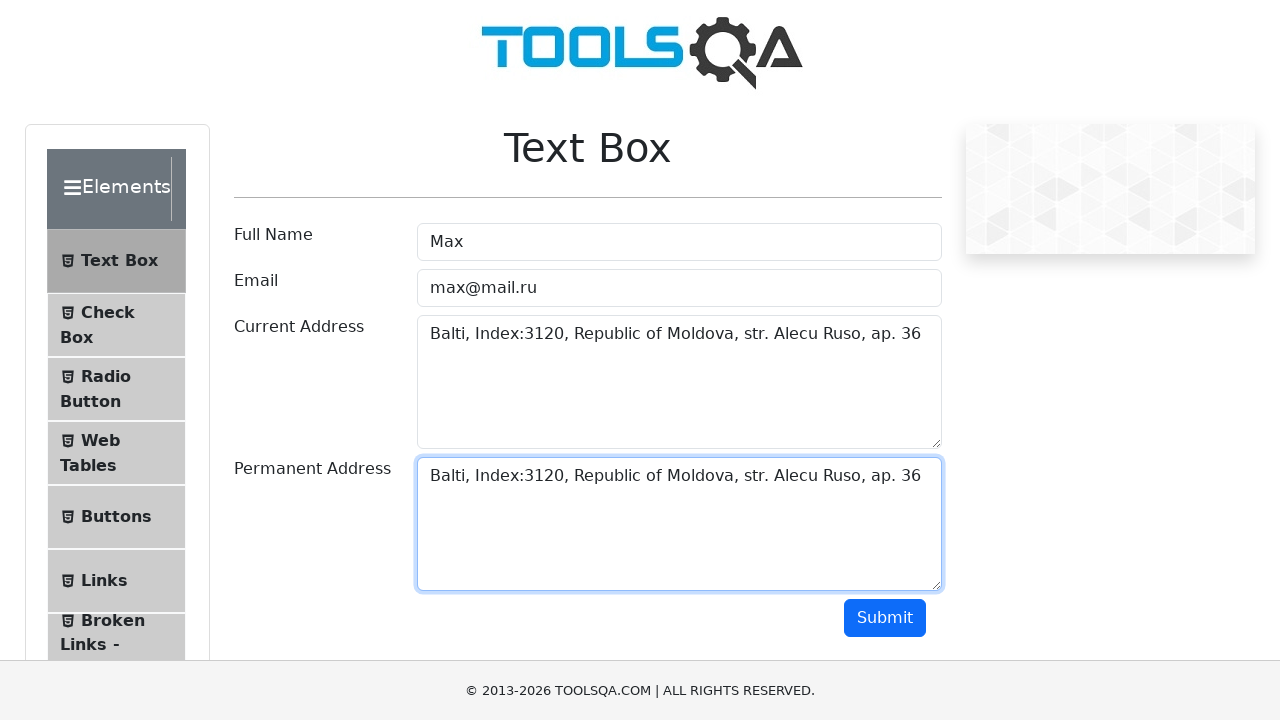

Output name field loaded
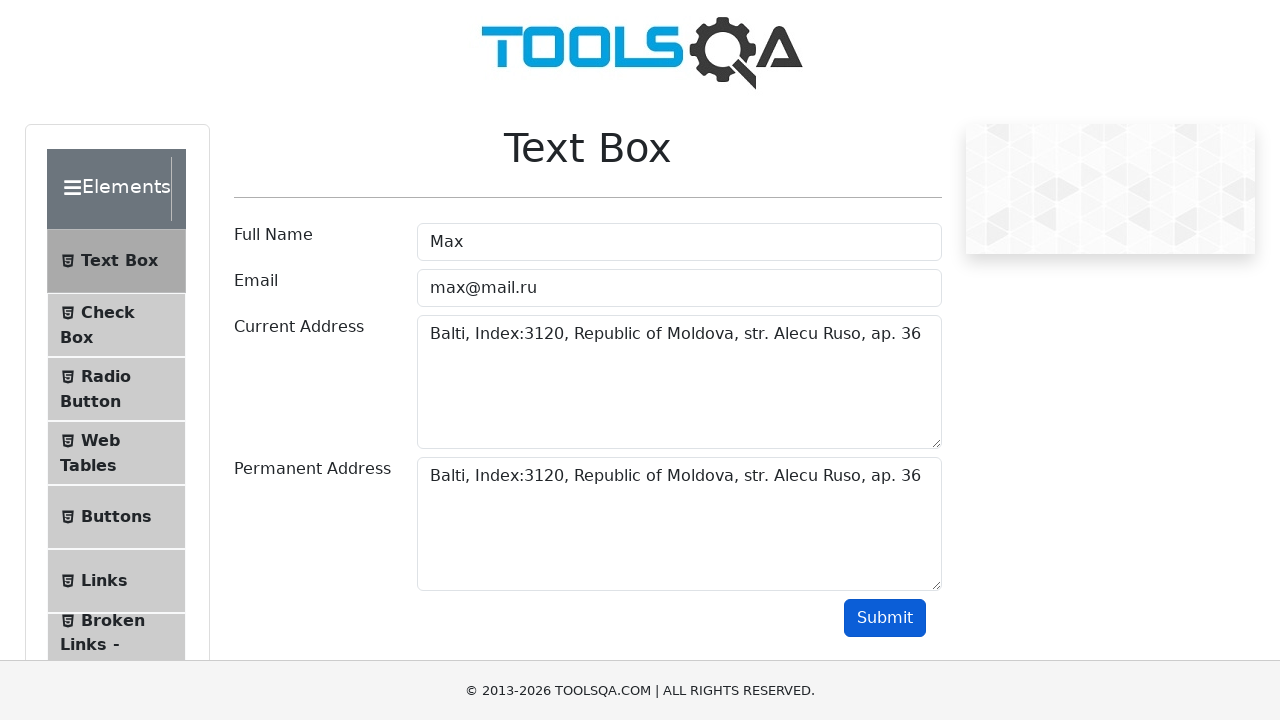

Verified name field displays 'Name:Max'
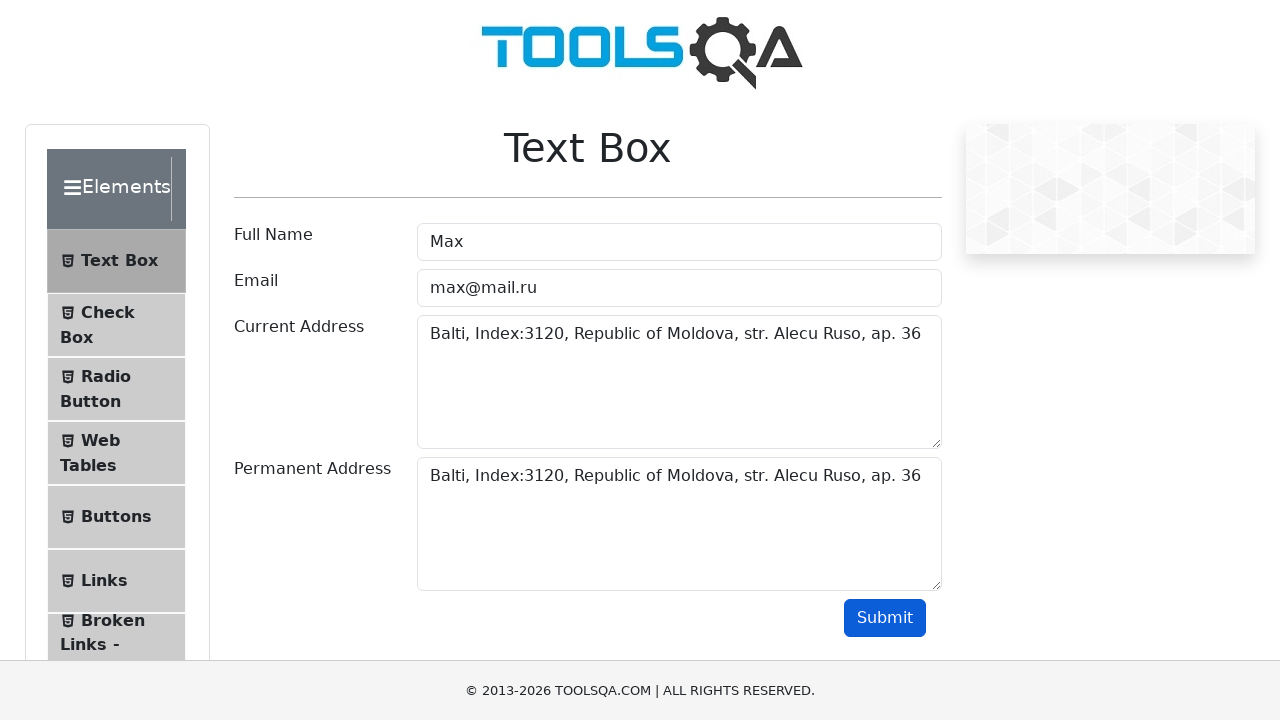

Verified email field displays 'Email:max@mail.ru'
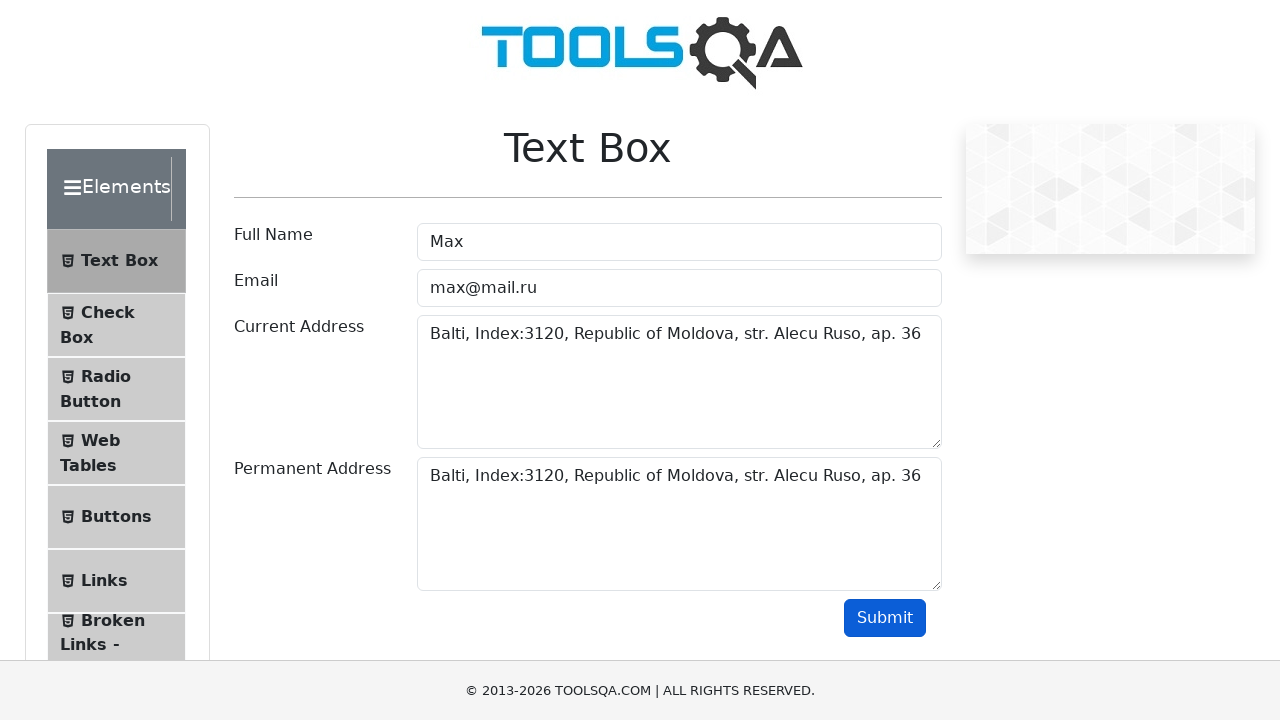

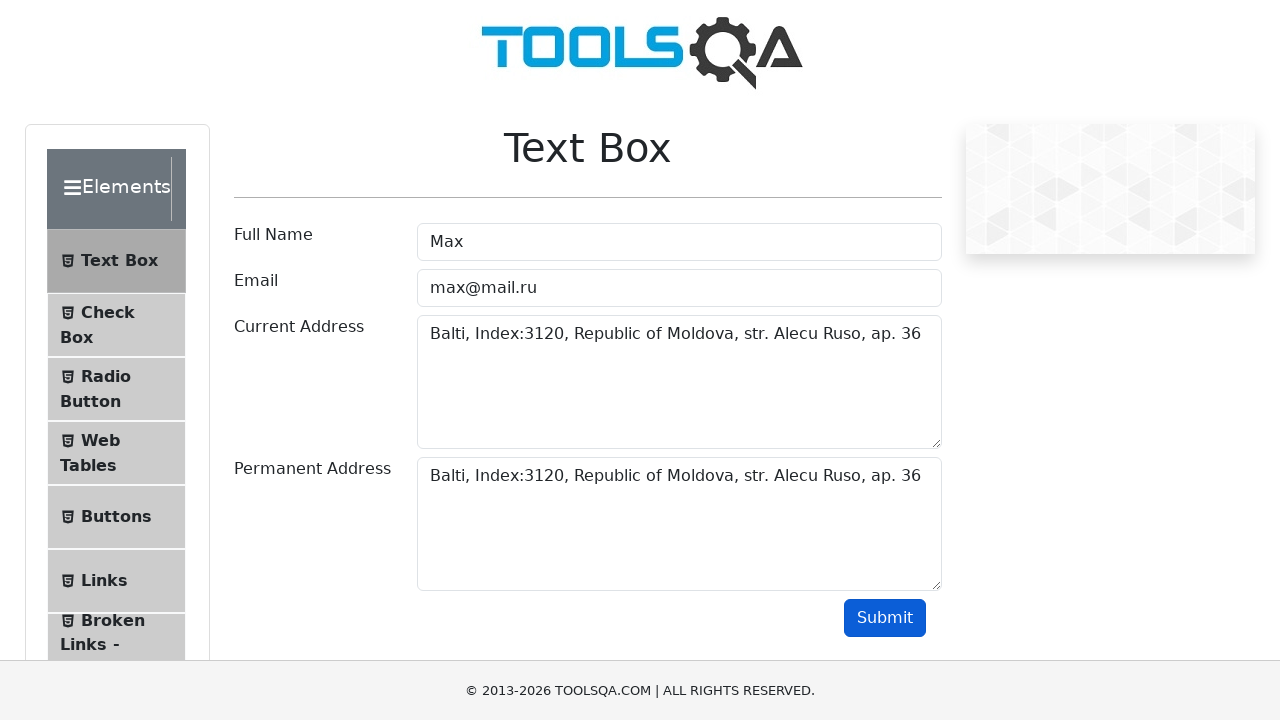